Tests double-click functionality on a checkbox and verifies it remains checked after two clicks

Starting URL: https://the-internet.herokuapp.com/checkboxes

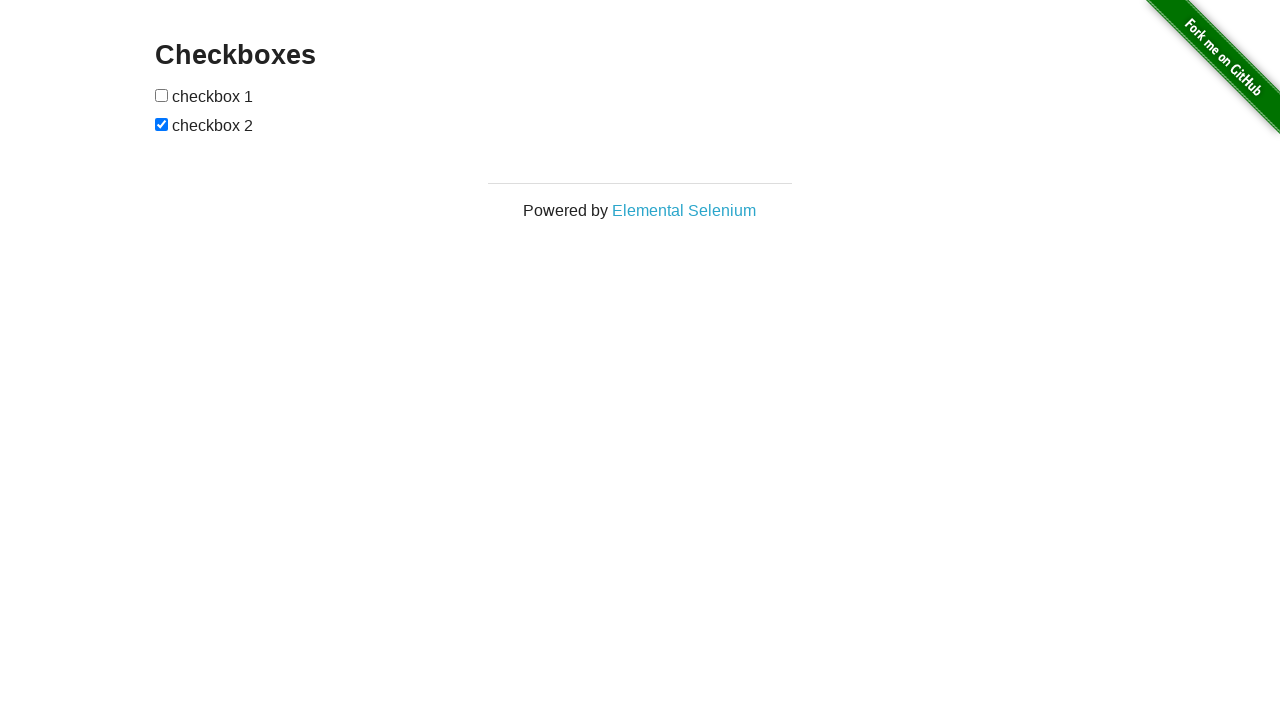

Waited for page to fully load (networkidle)
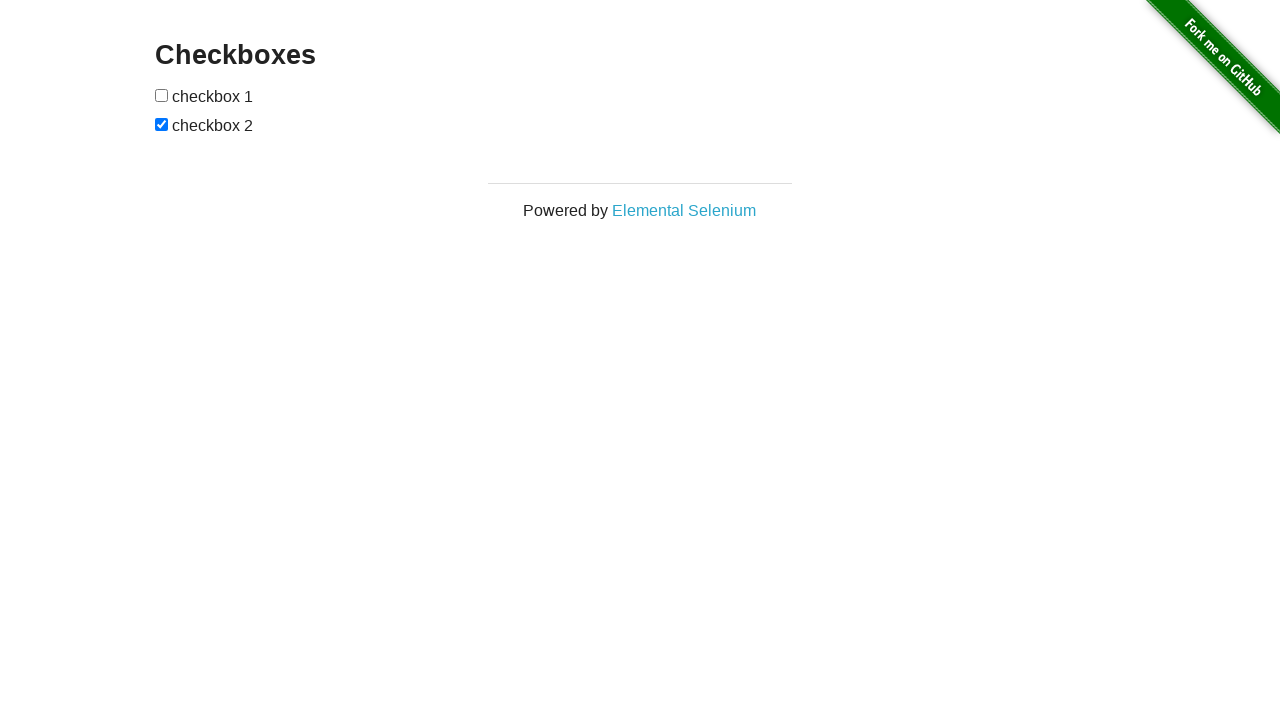

Verified checkbox is initially checked
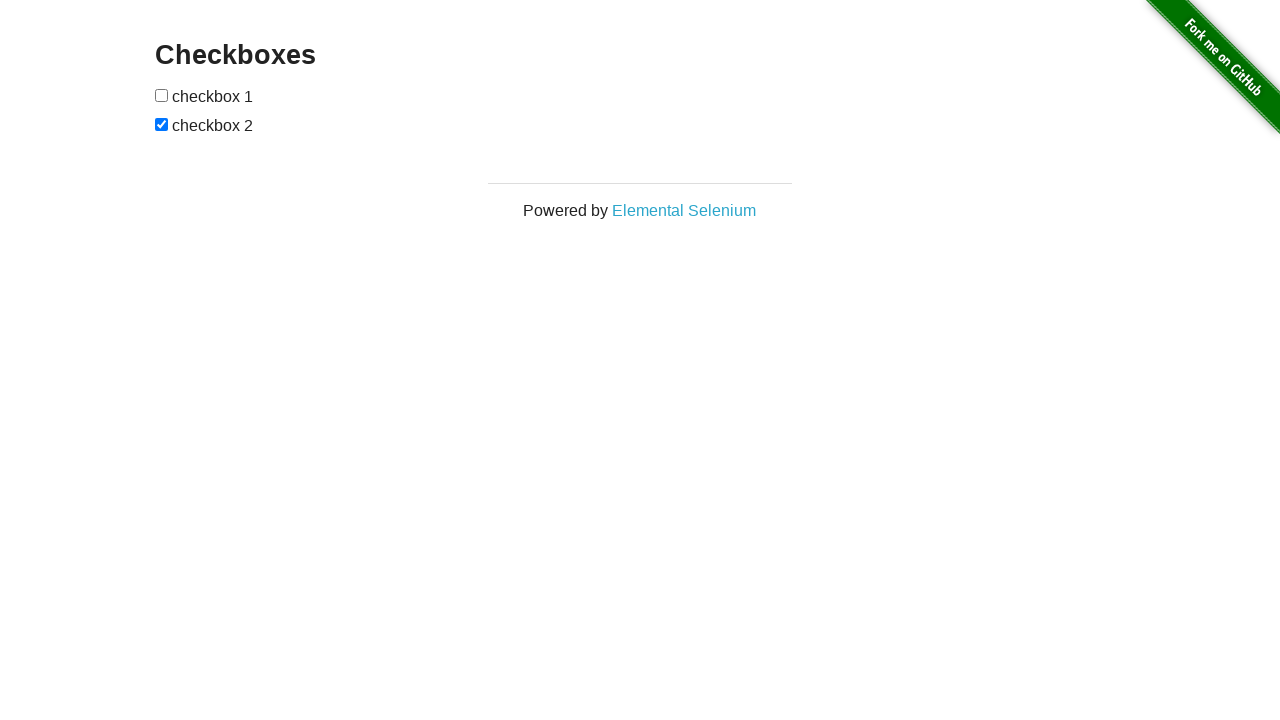

Double-clicked on the checkbox at (162, 124) on xpath=//input[2]
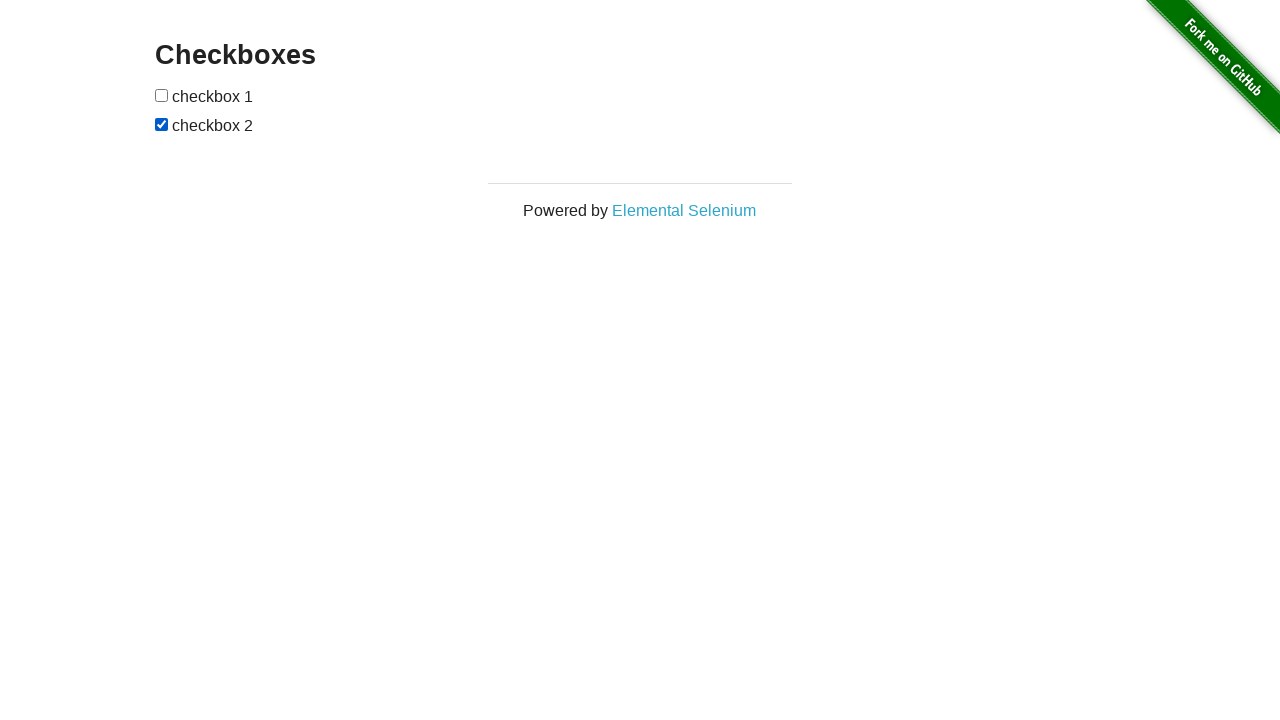

Verified checkbox is still checked after double-click
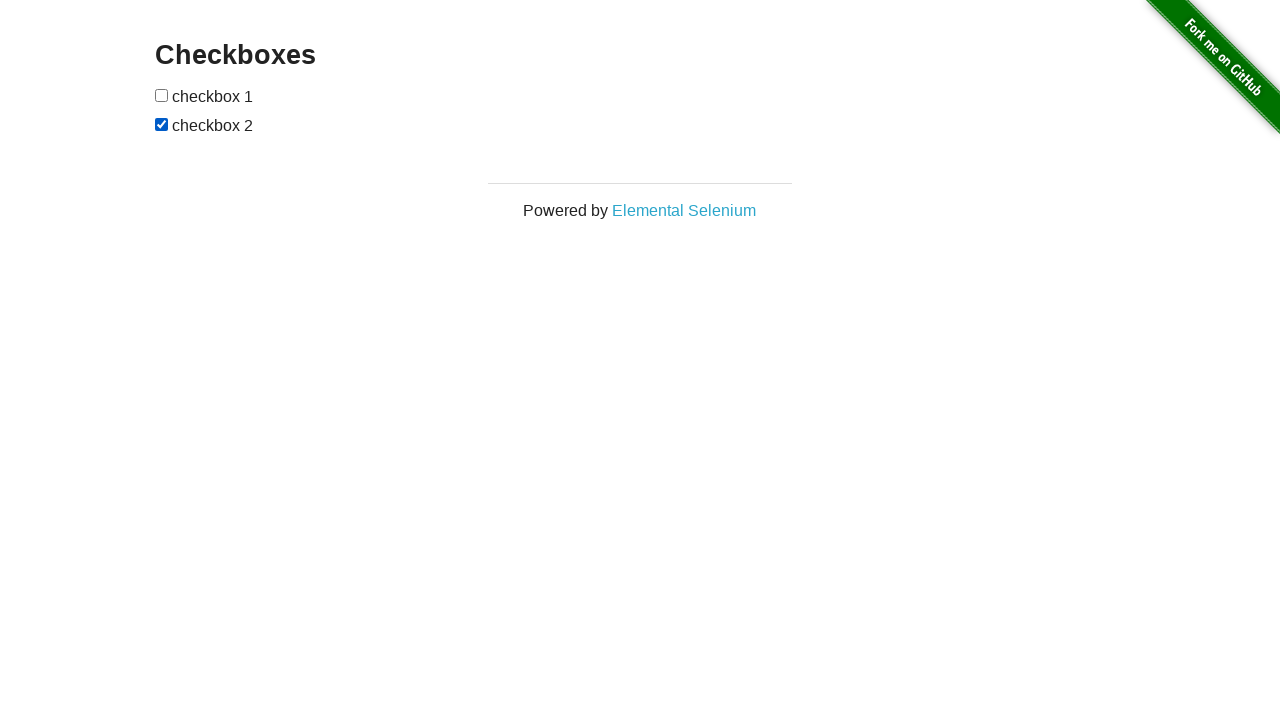

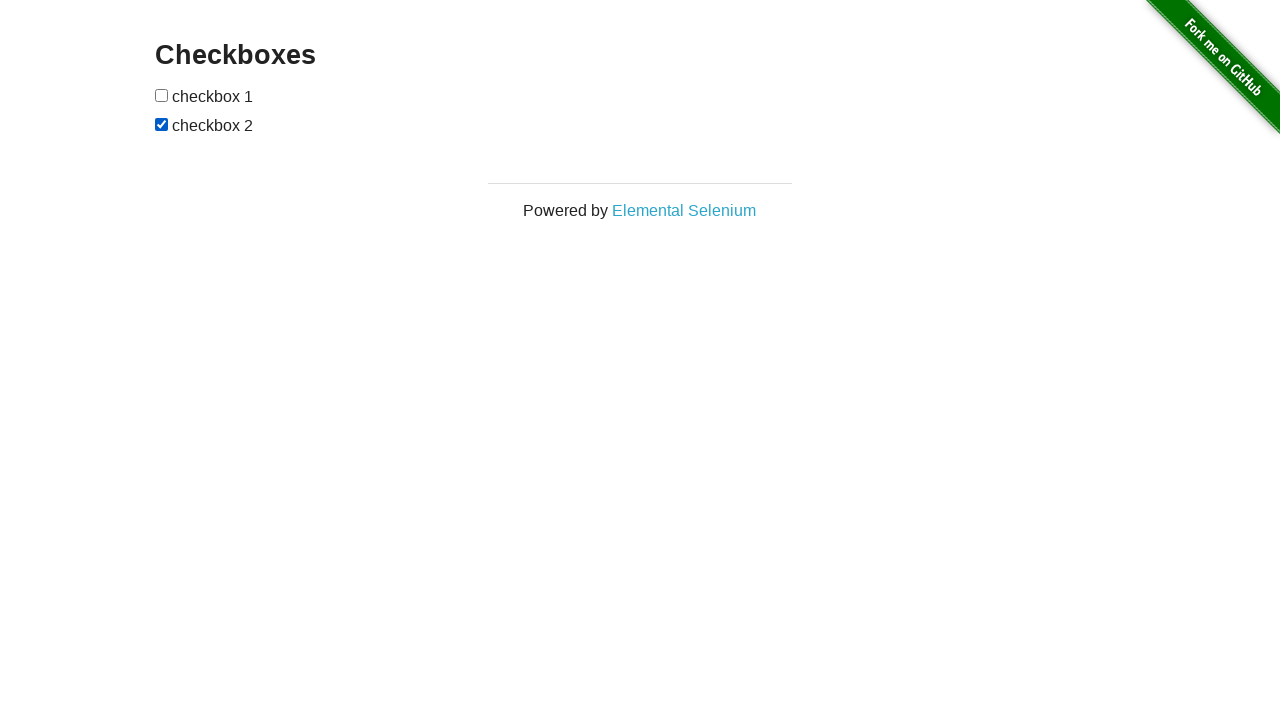